Tests file upload functionality by selecting a file and verifying the upload confirmation message

Starting URL: https://the-internet.herokuapp.com/upload

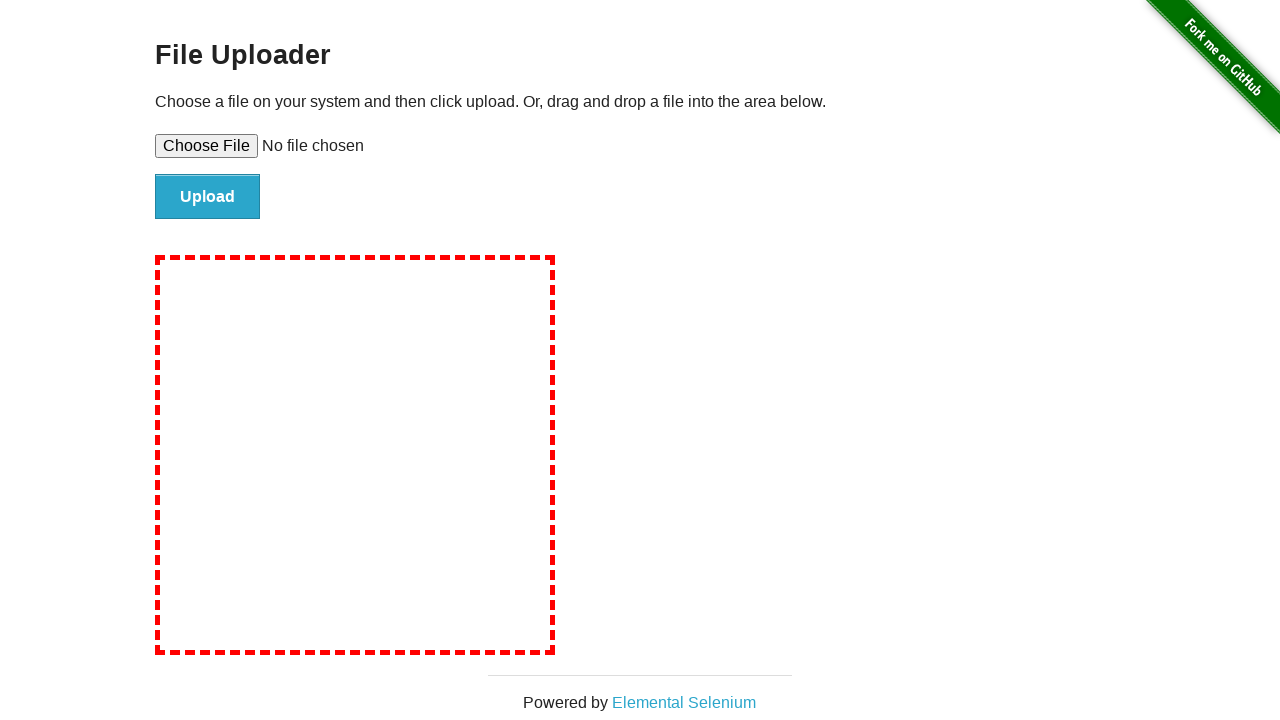

Set file input to temporary test file
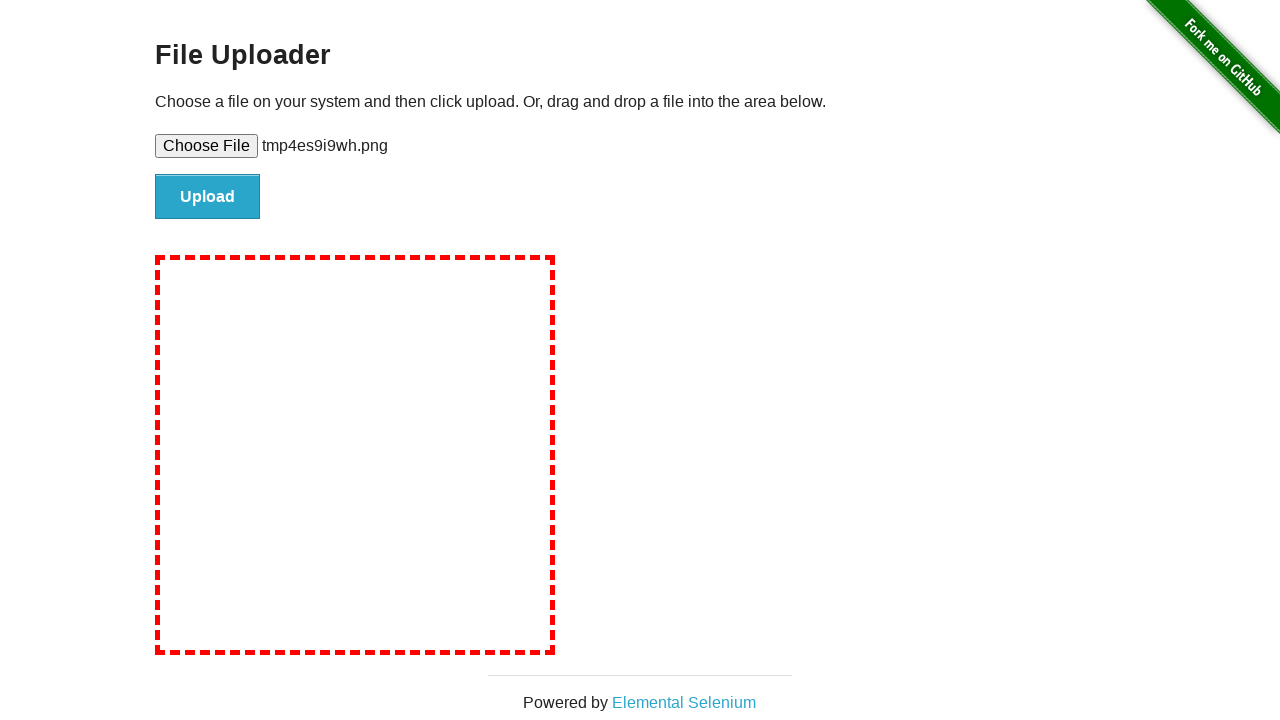

Clicked upload button to submit file at (208, 197) on #file-submit
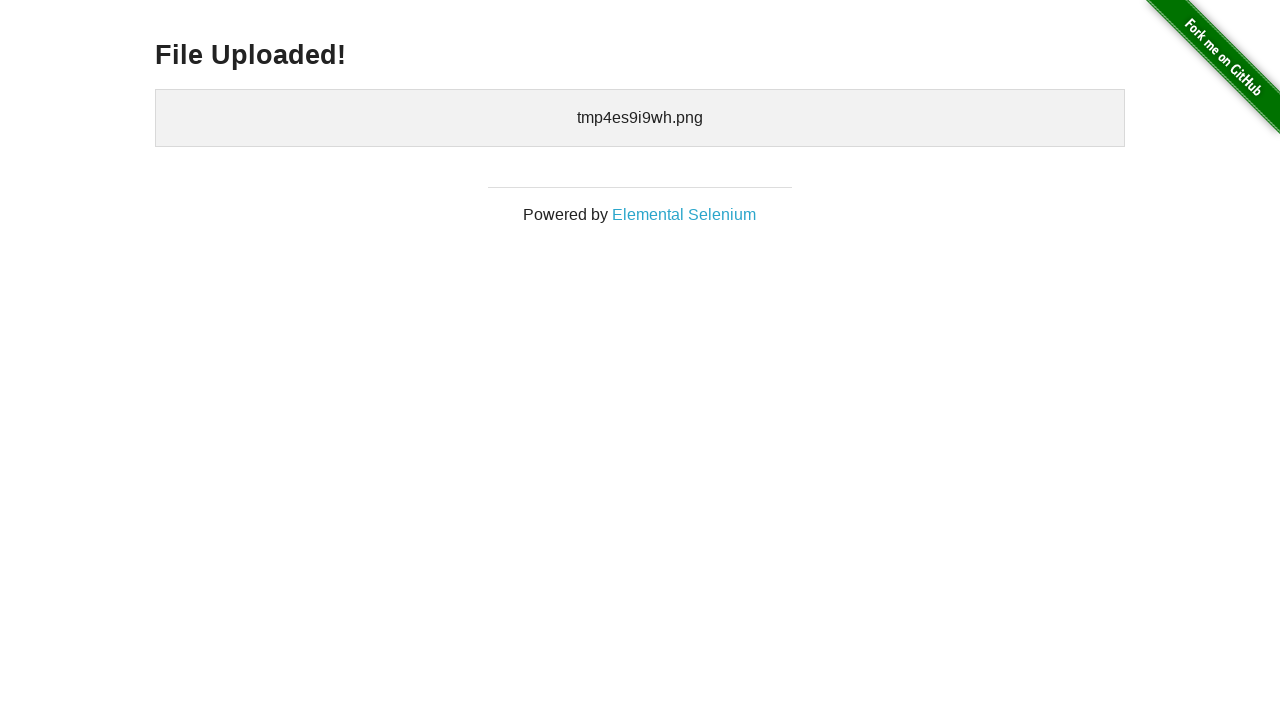

Upload confirmation message appeared
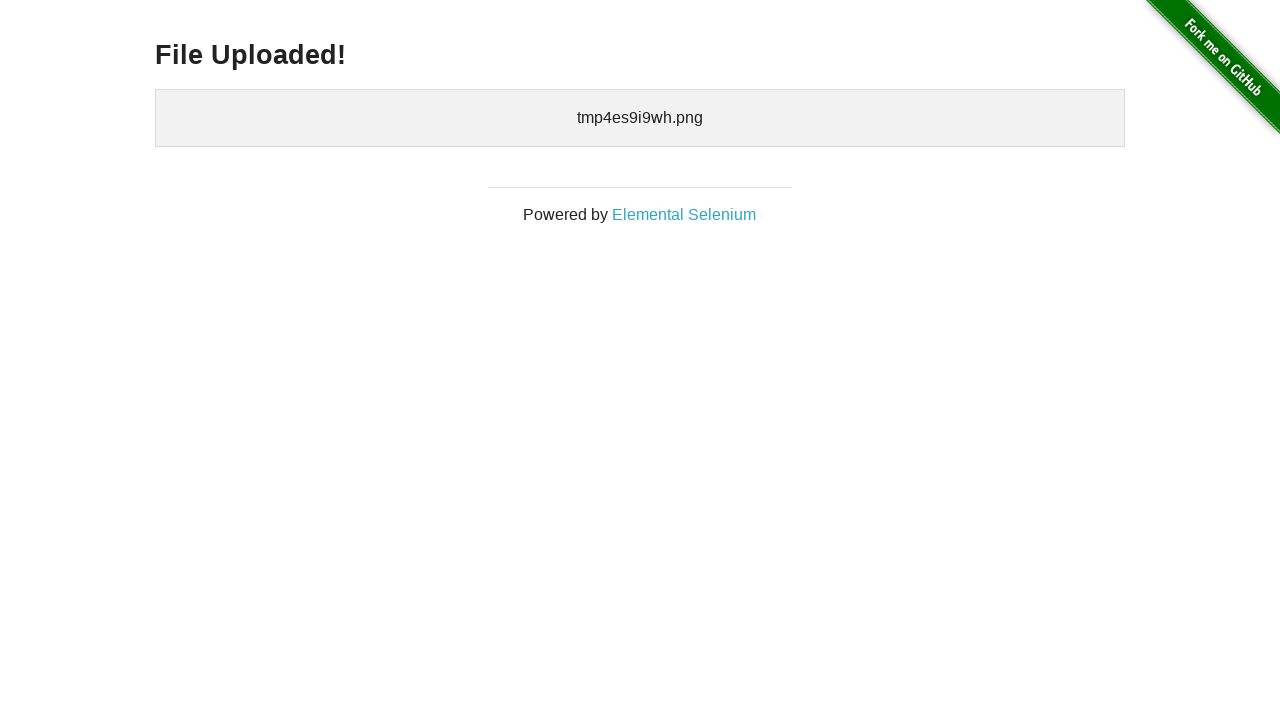

Cleaned up temporary test file
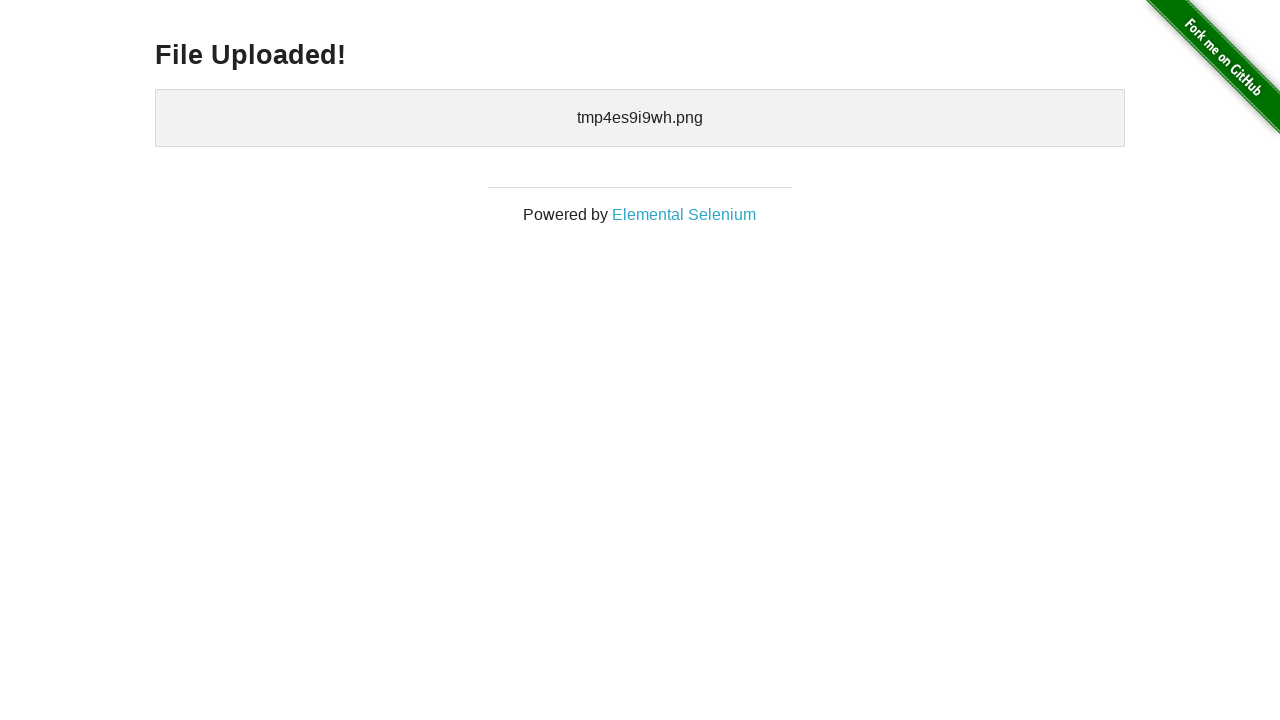

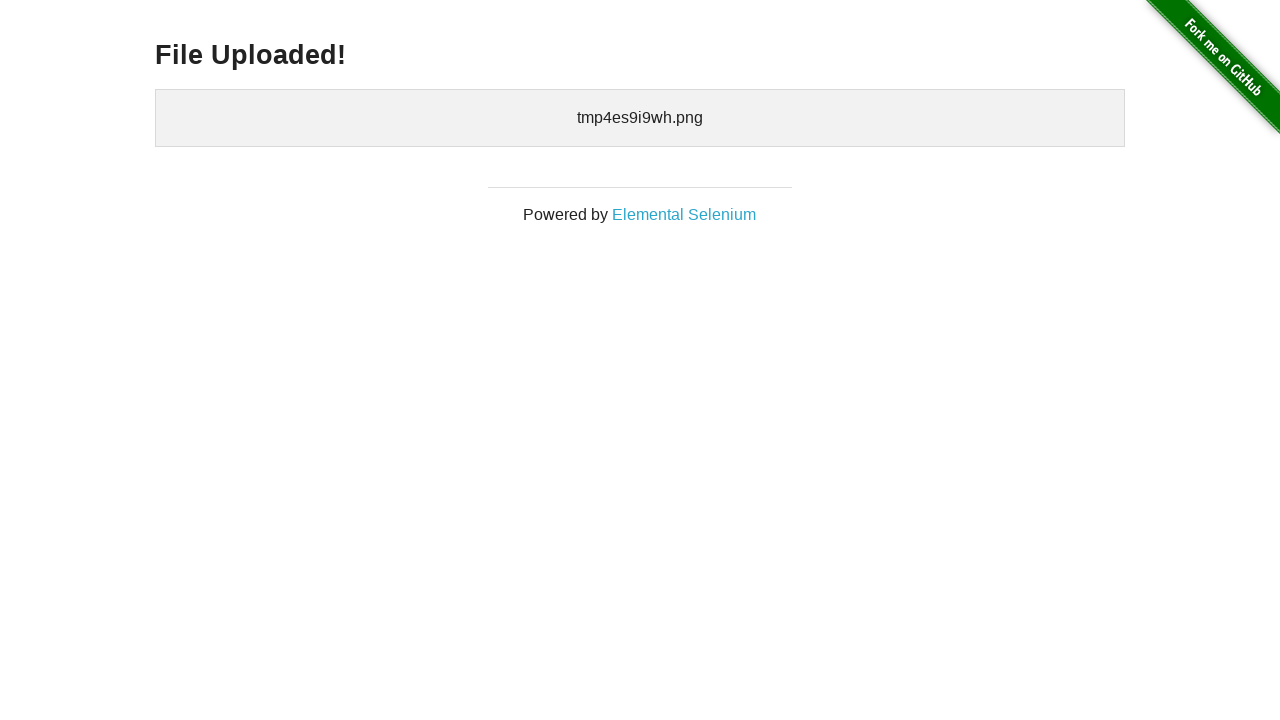